Tests drag and drop functionality by navigating to jQueryUI demos, clicking on Droppable demo, switching to the demo iframe, and dragging an element onto a drop target to verify the "Dropped!" text appears.

Starting URL: https://jqueryui.com/demos/

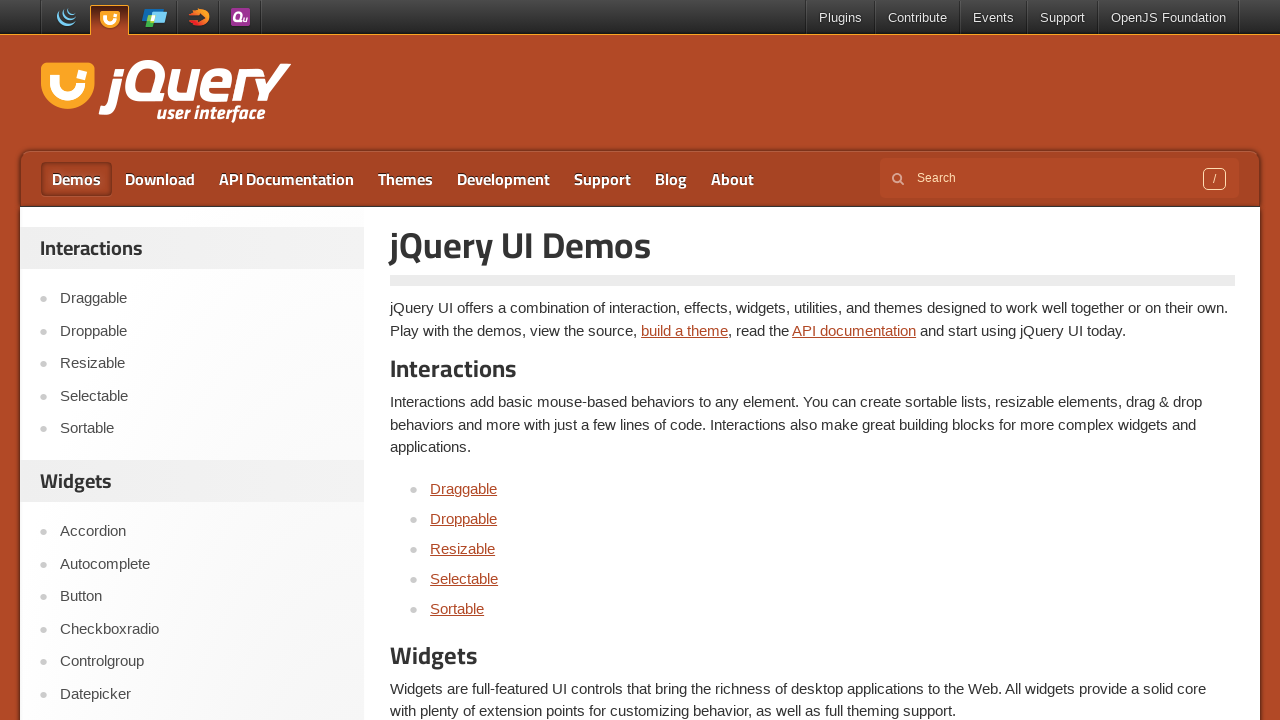

Clicked on Droppable demo link at (464, 518) on text=Droppable
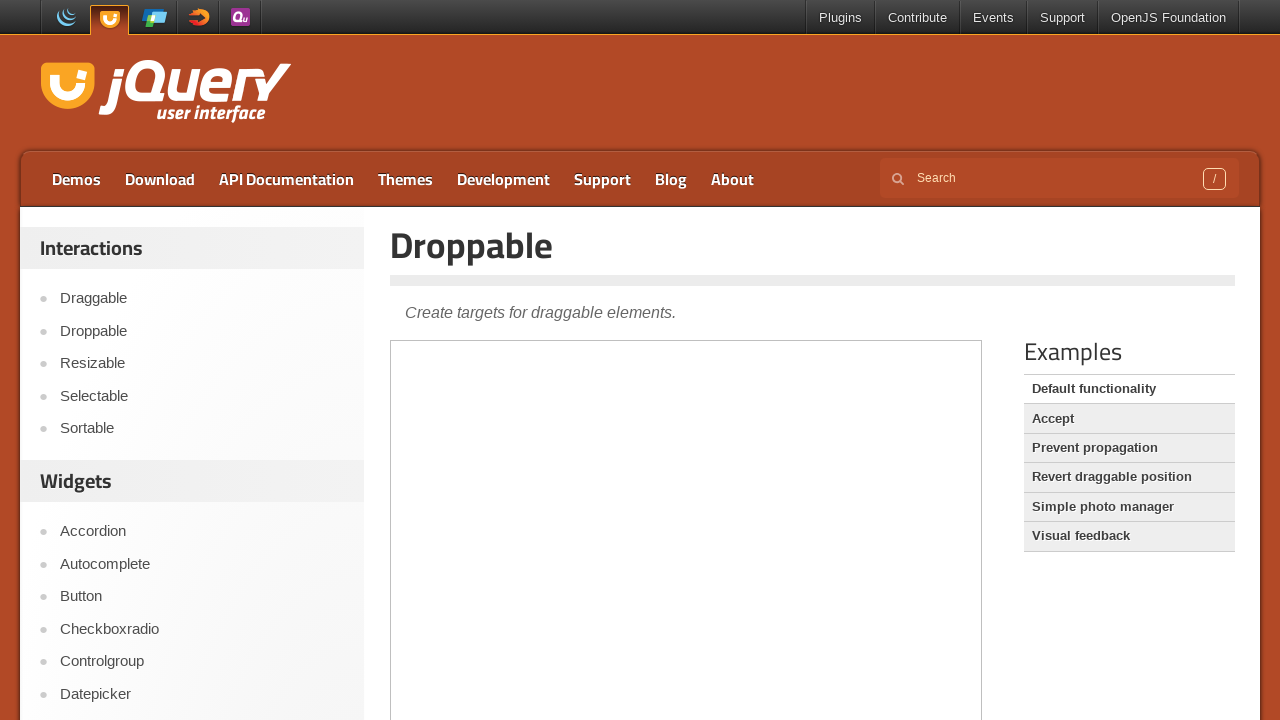

Located the demo iframe
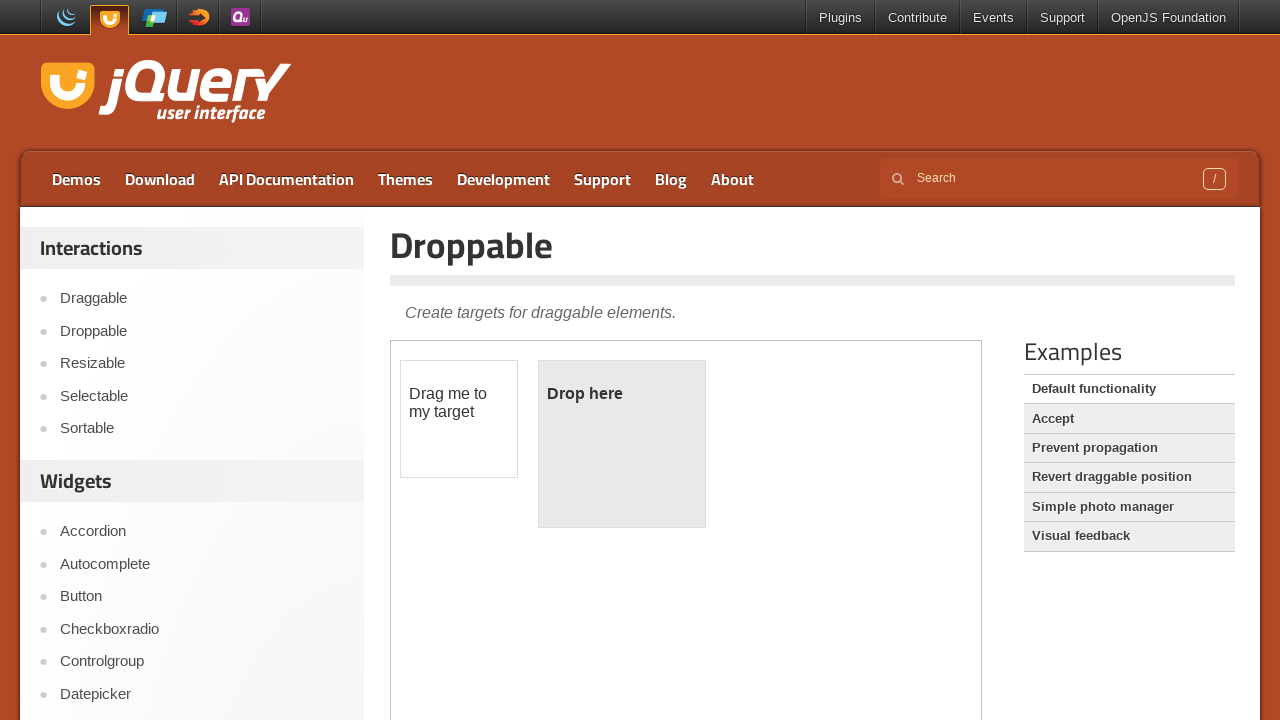

Dragged draggable element onto droppable target at (622, 444)
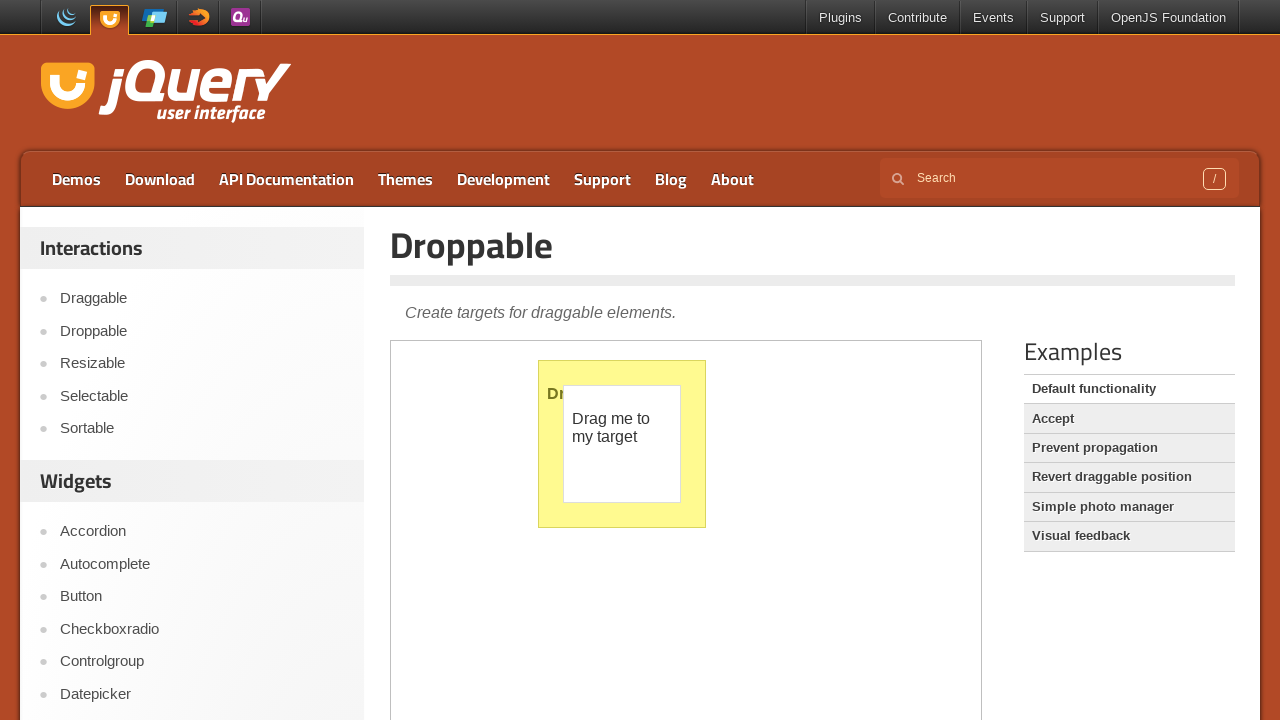

Verified 'Dropped!' text appears in droppable element
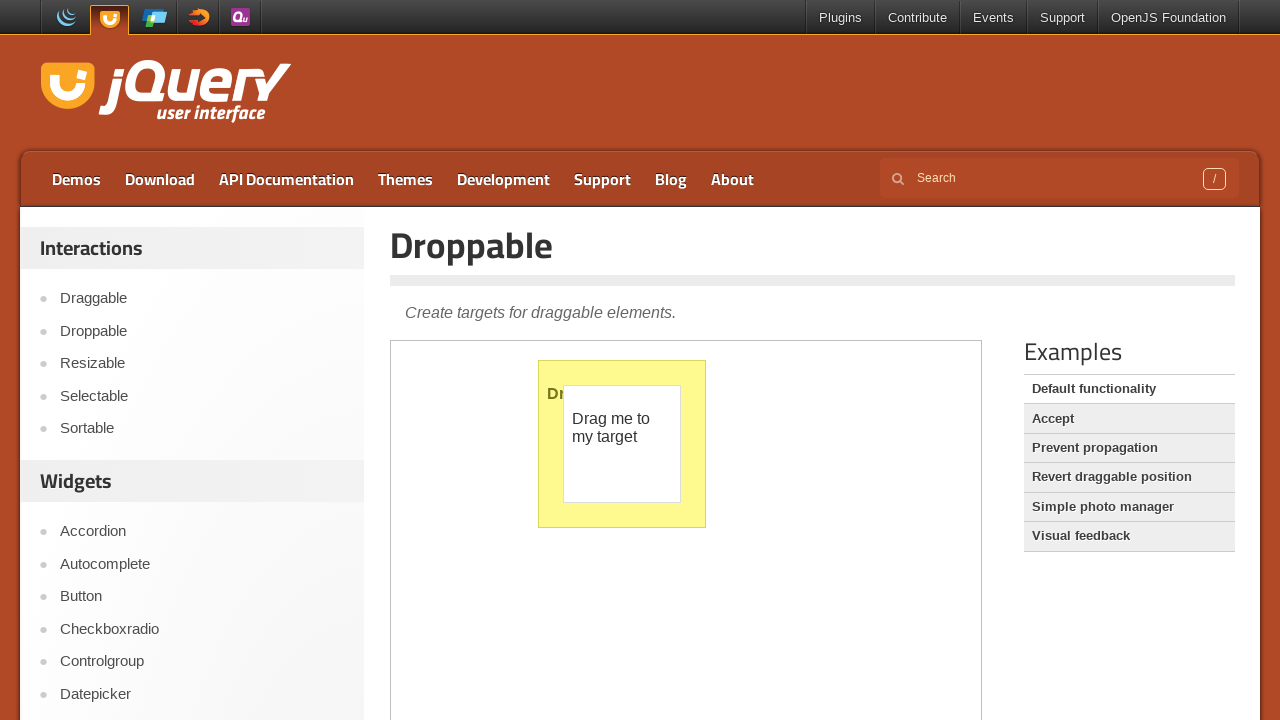

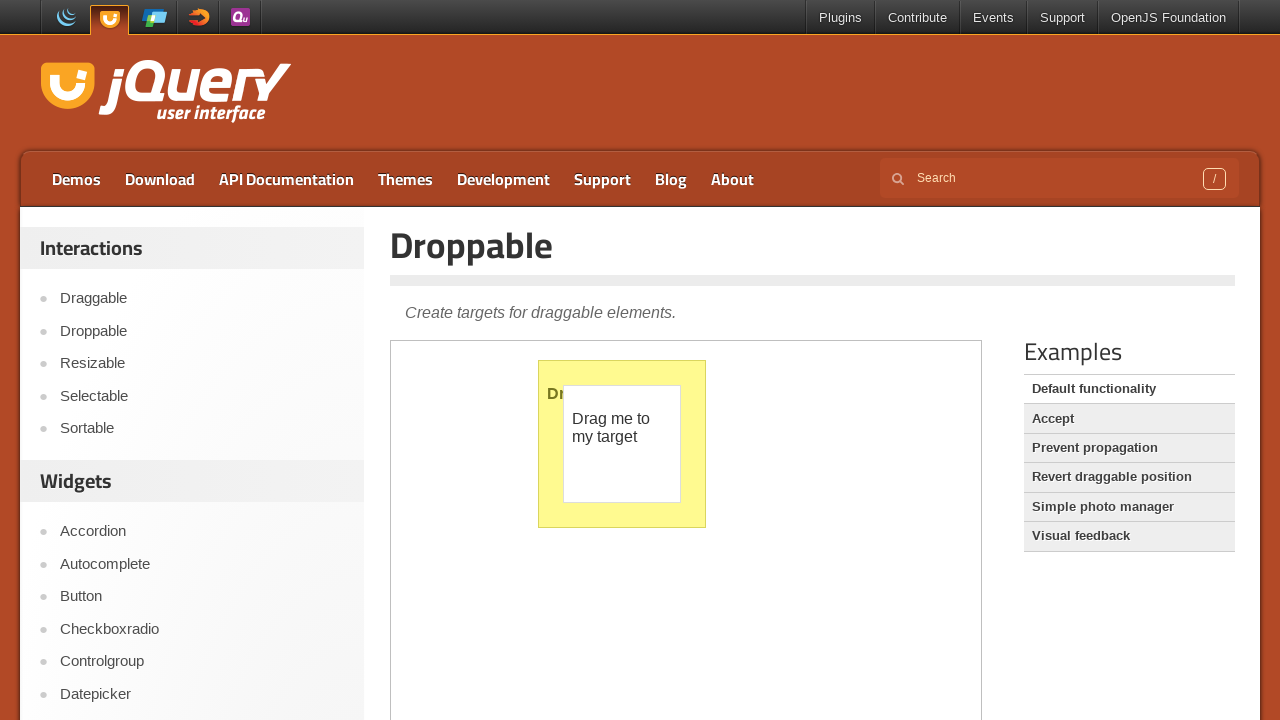